Tests dynamic controls functionality by navigating to the Dynamic Controls page, checking a checkbox, removing it, adding it back, and validating the status messages throughout the process.

Starting URL: https://the-internet.herokuapp.com/

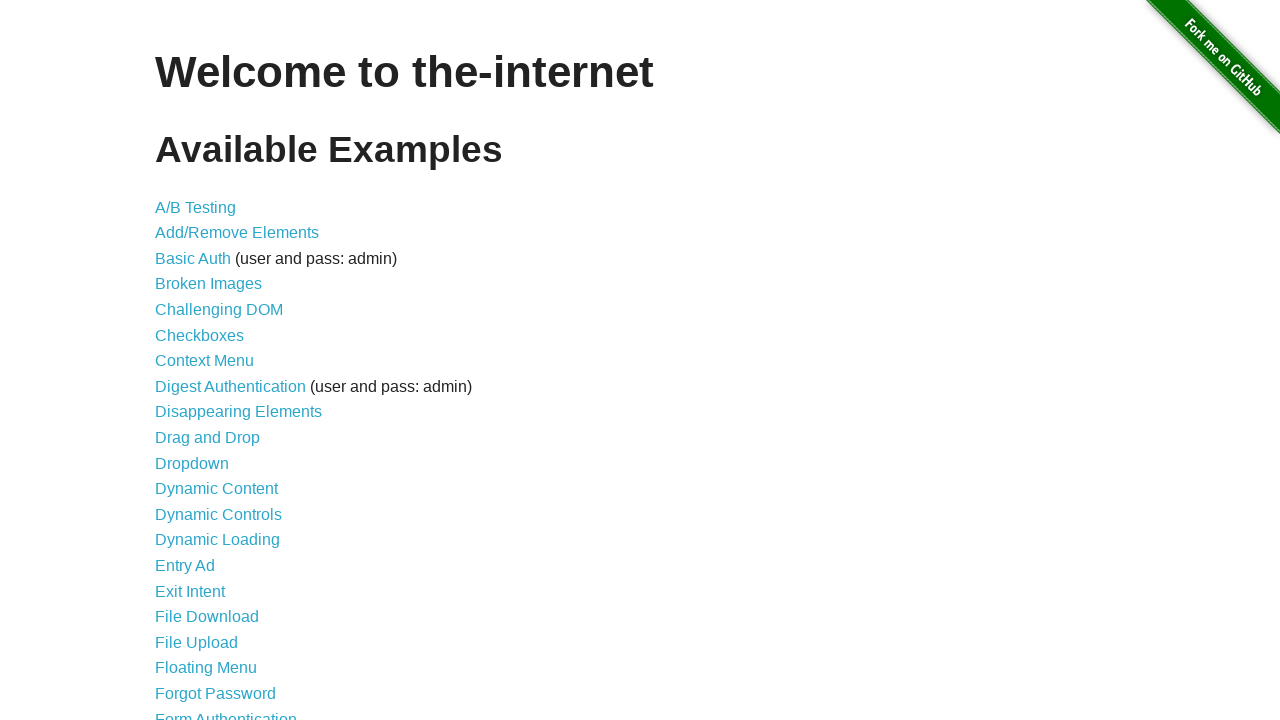

Clicked on Dynamic Controls link at (218, 514) on internal:role=link[name="Dynamic Controls"i]
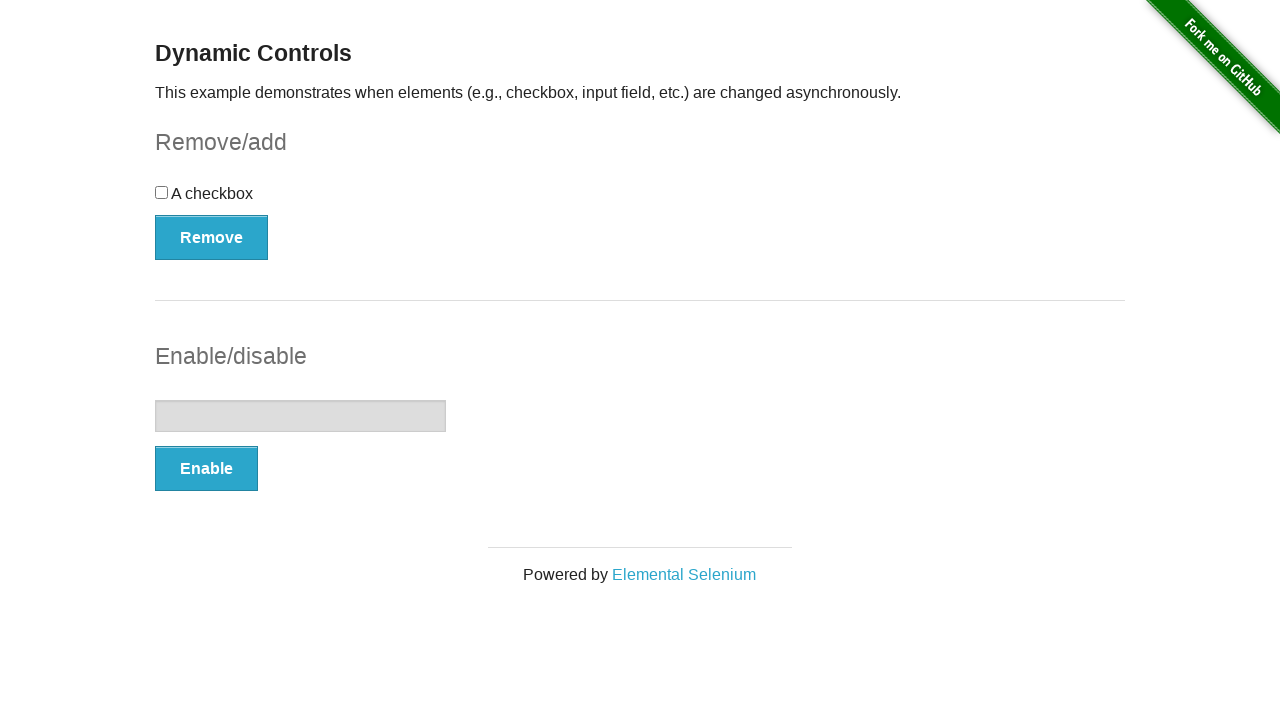

Remove button became visible
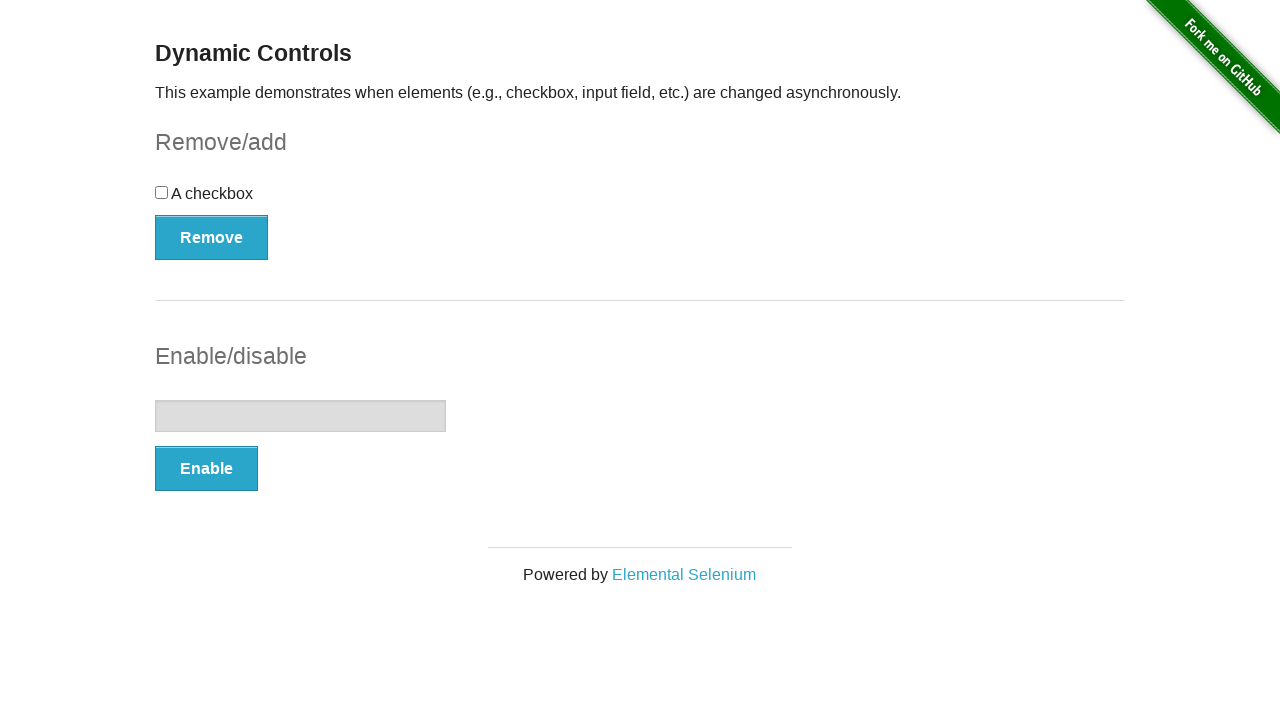

Dynamic Controls heading is visible
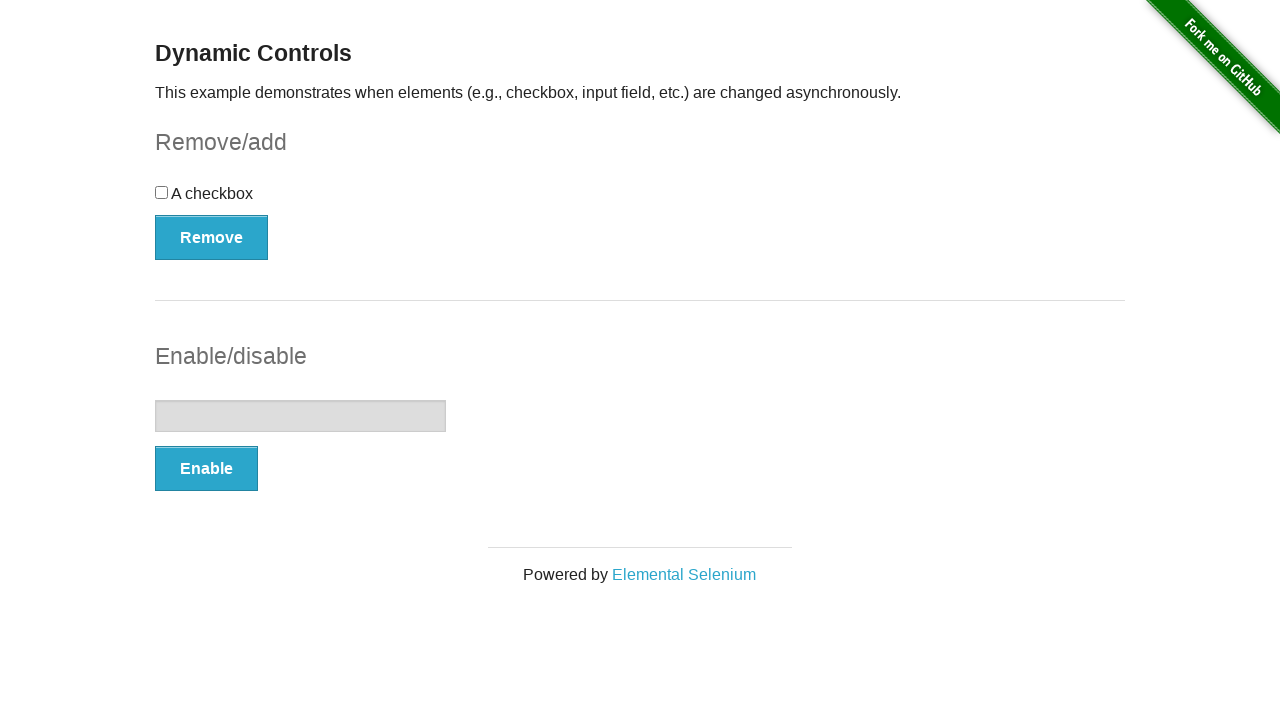

Checked the checkbox at (162, 192) on internal:role=checkbox
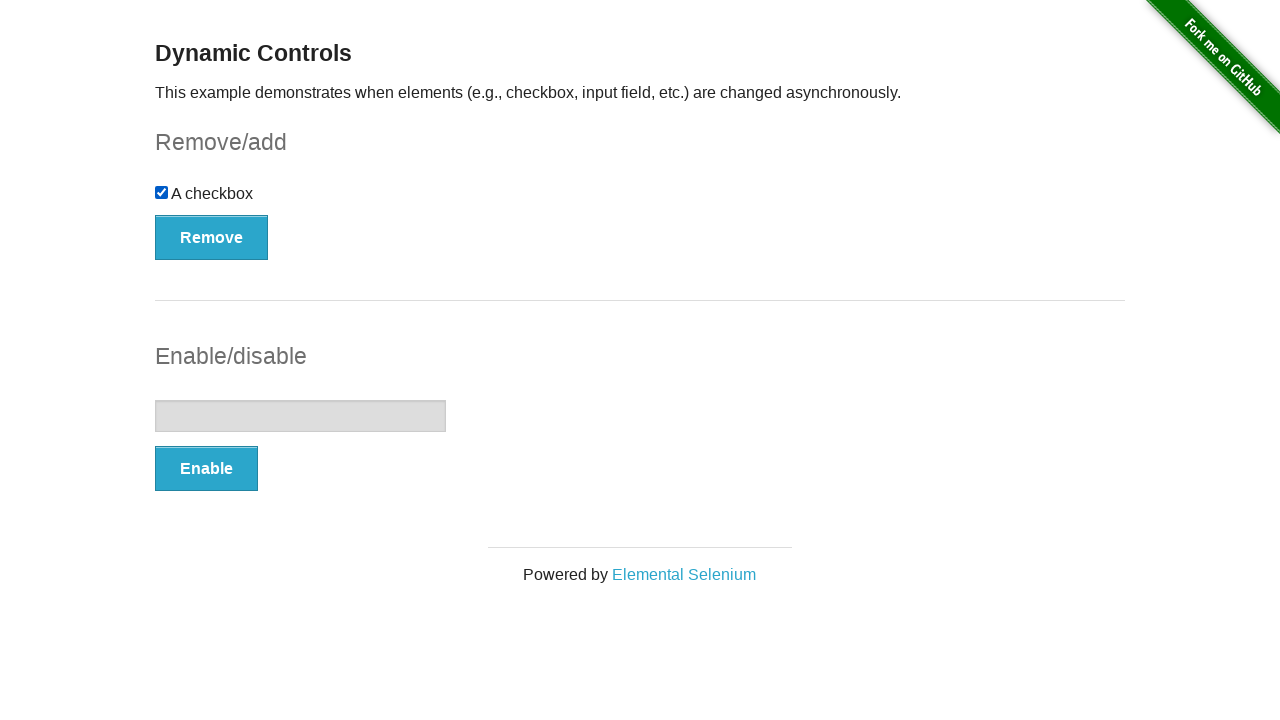

Clicked Remove button at (212, 237) on internal:role=button[name="Remove"i]
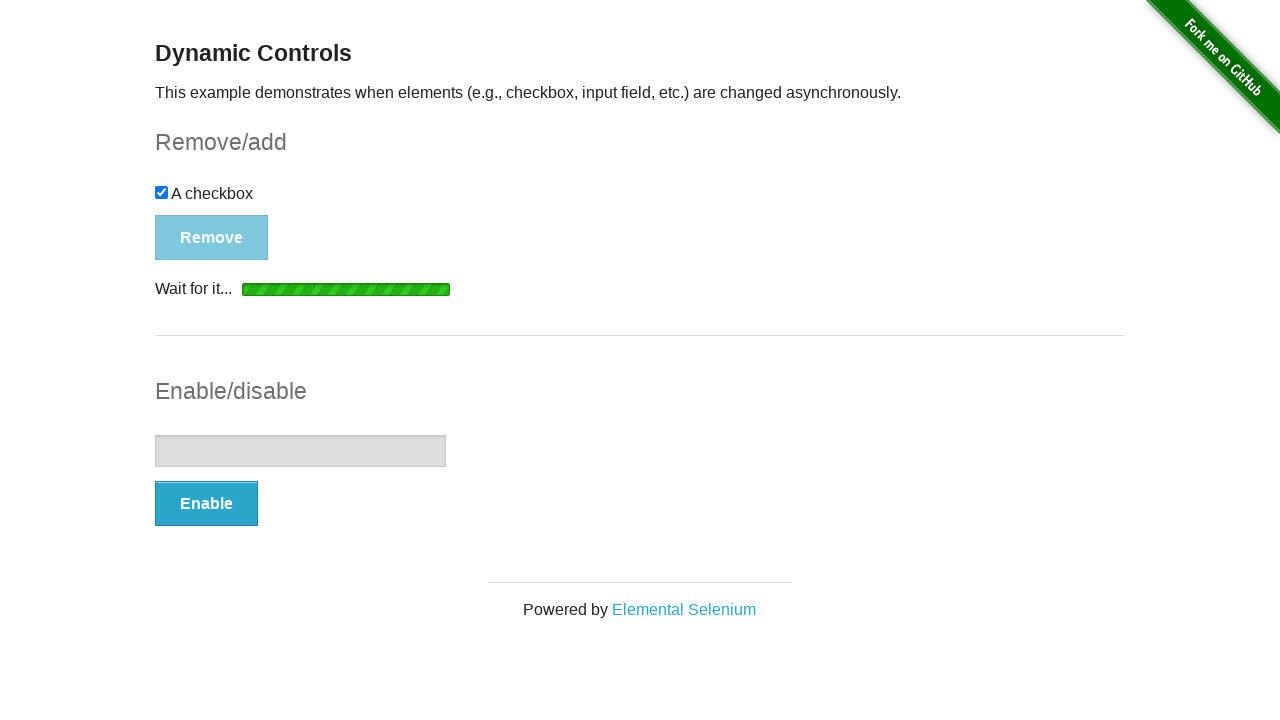

Checkbox disappeared
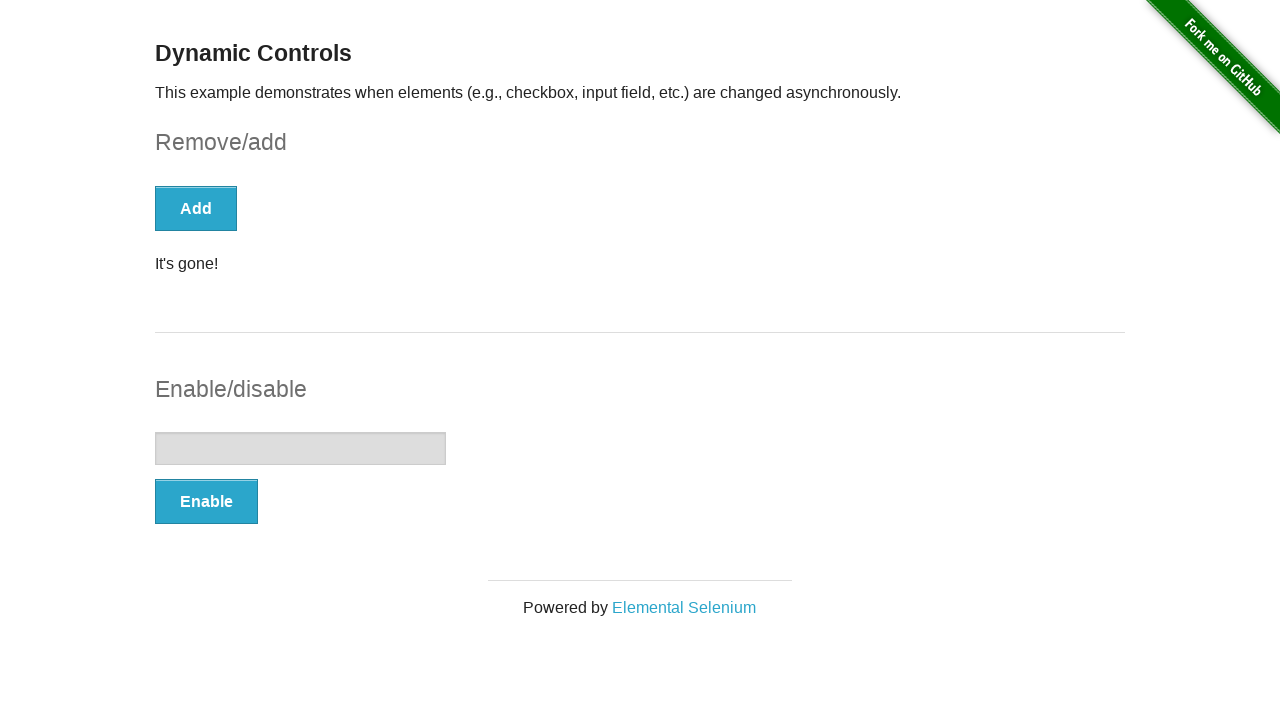

Add button appeared
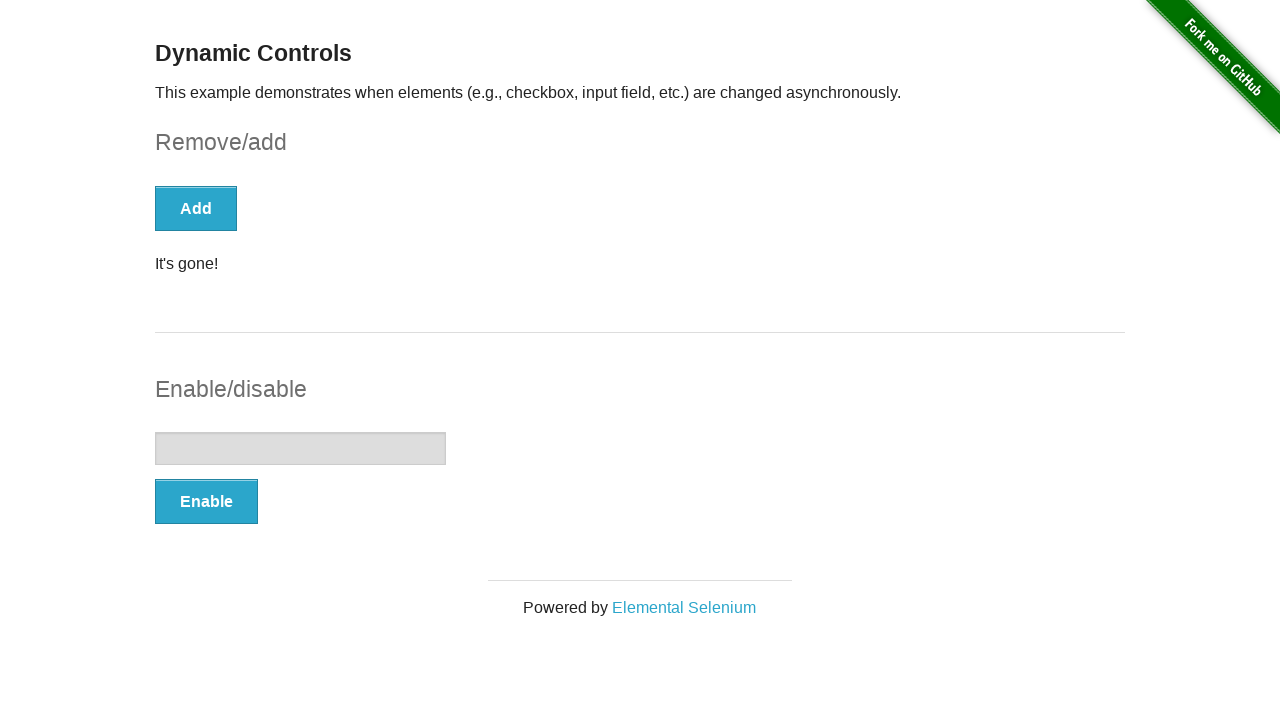

Validated 'It's gone!' message
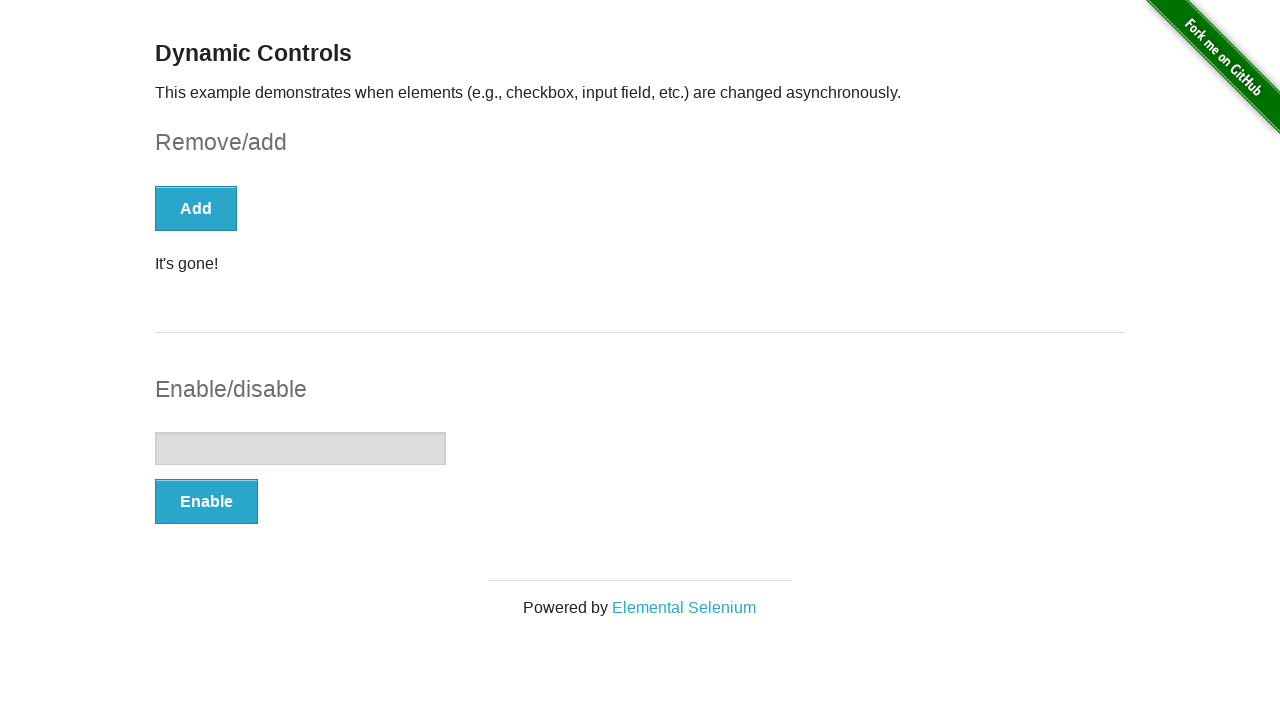

Clicked Add button at (196, 208) on internal:role=button[name="Add"i]
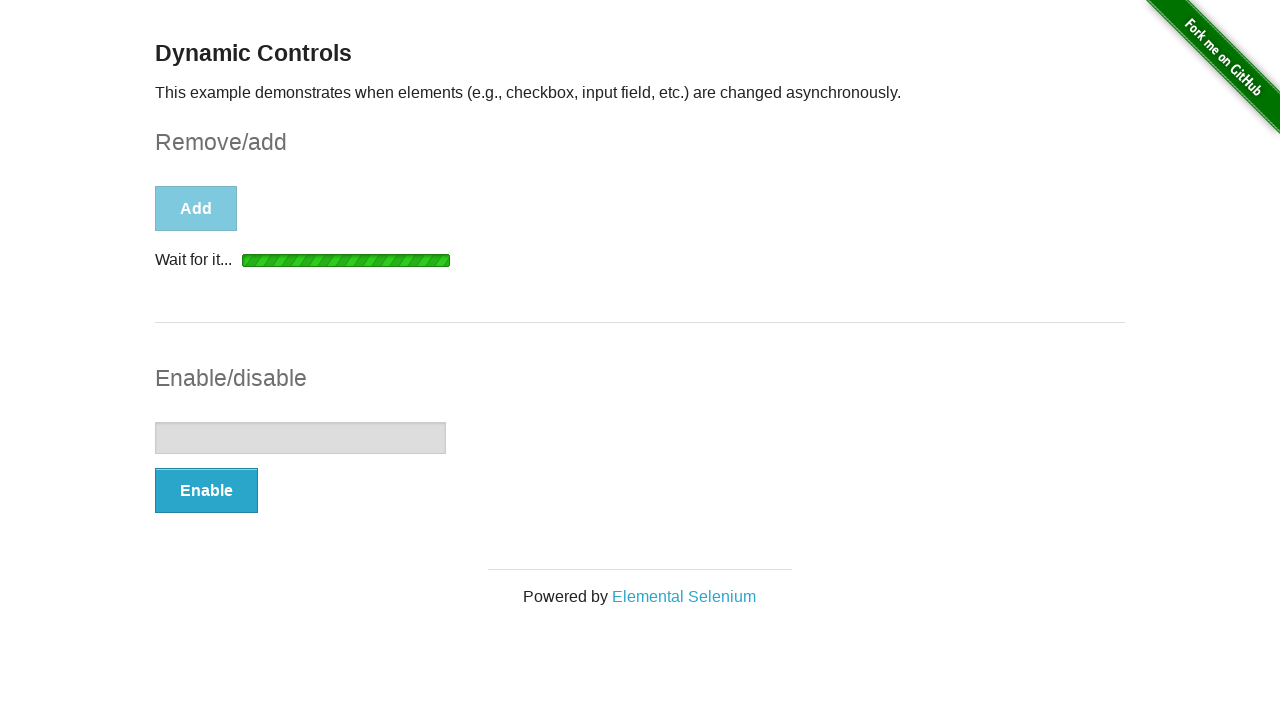

Checkbox reappeared
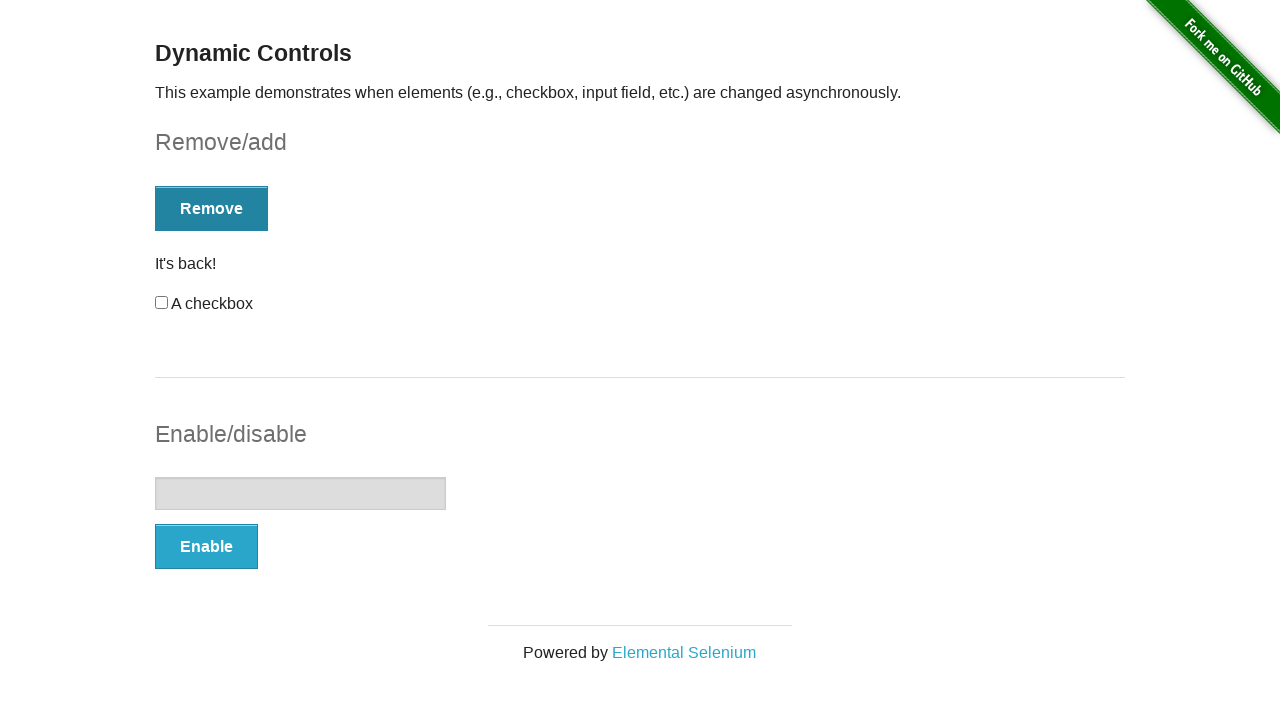

Validated 'It's back!' message
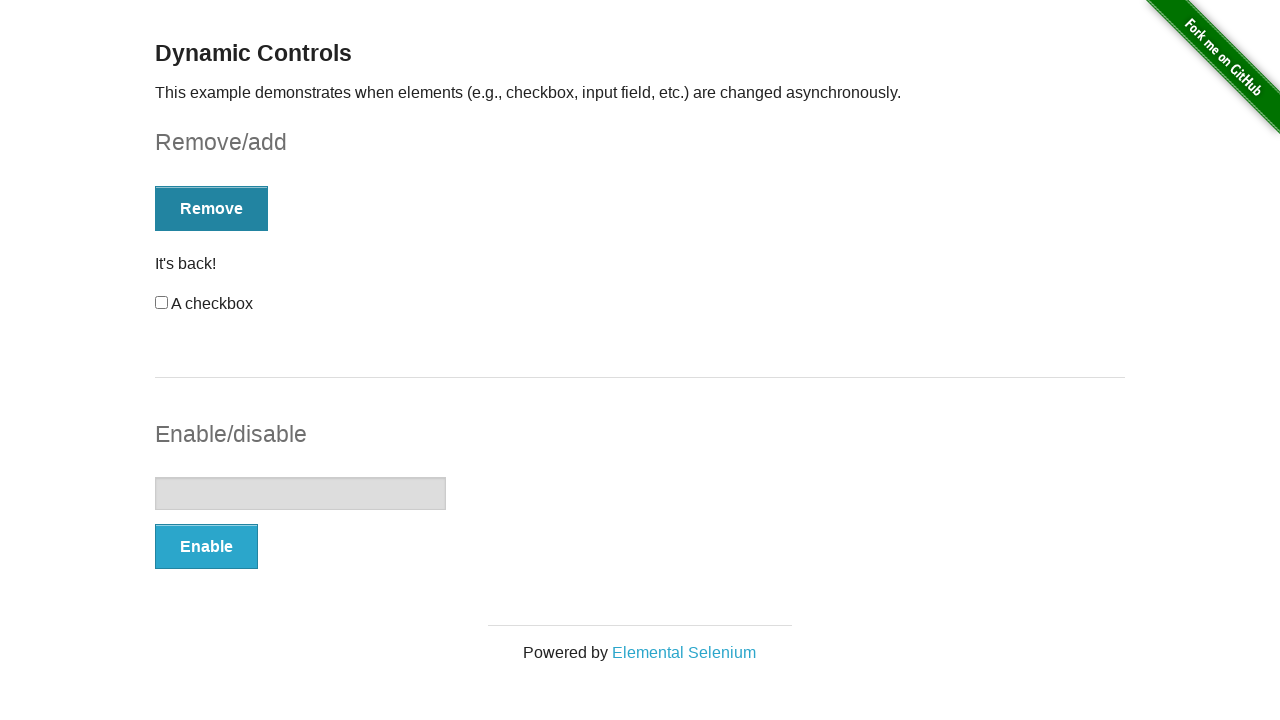

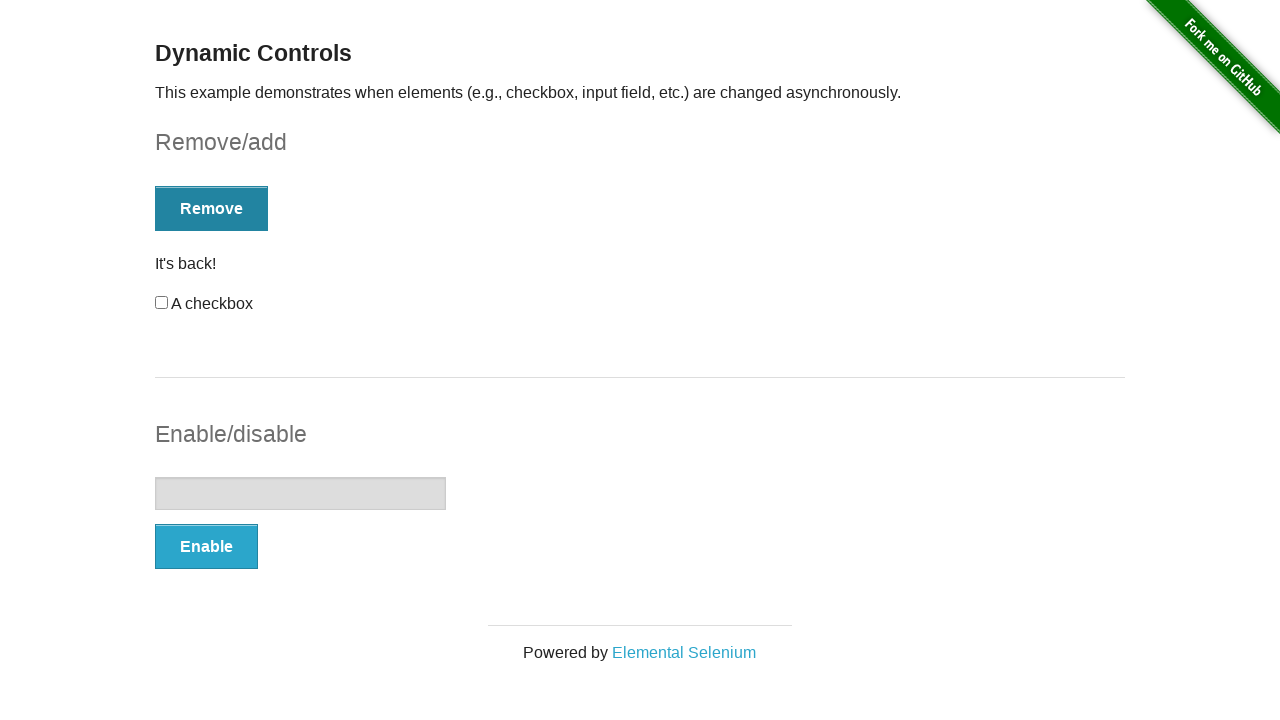